Tests an Angular practice form by filling various form fields including email, password, name, selecting options from dropdowns and radio buttons, then submitting the form and verifying success message

Starting URL: https://rahulshettyacademy.com/angularpractice/

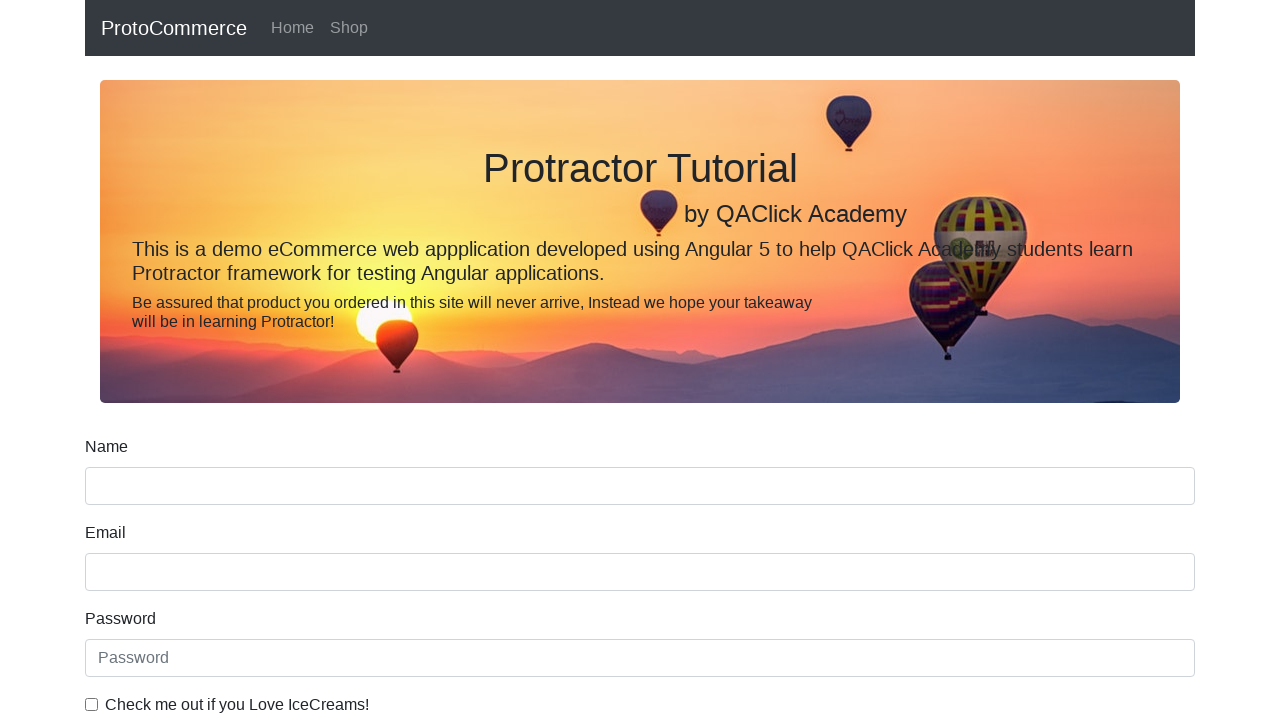

Filled email field with 'hello@gmail.com' on input[name='email']
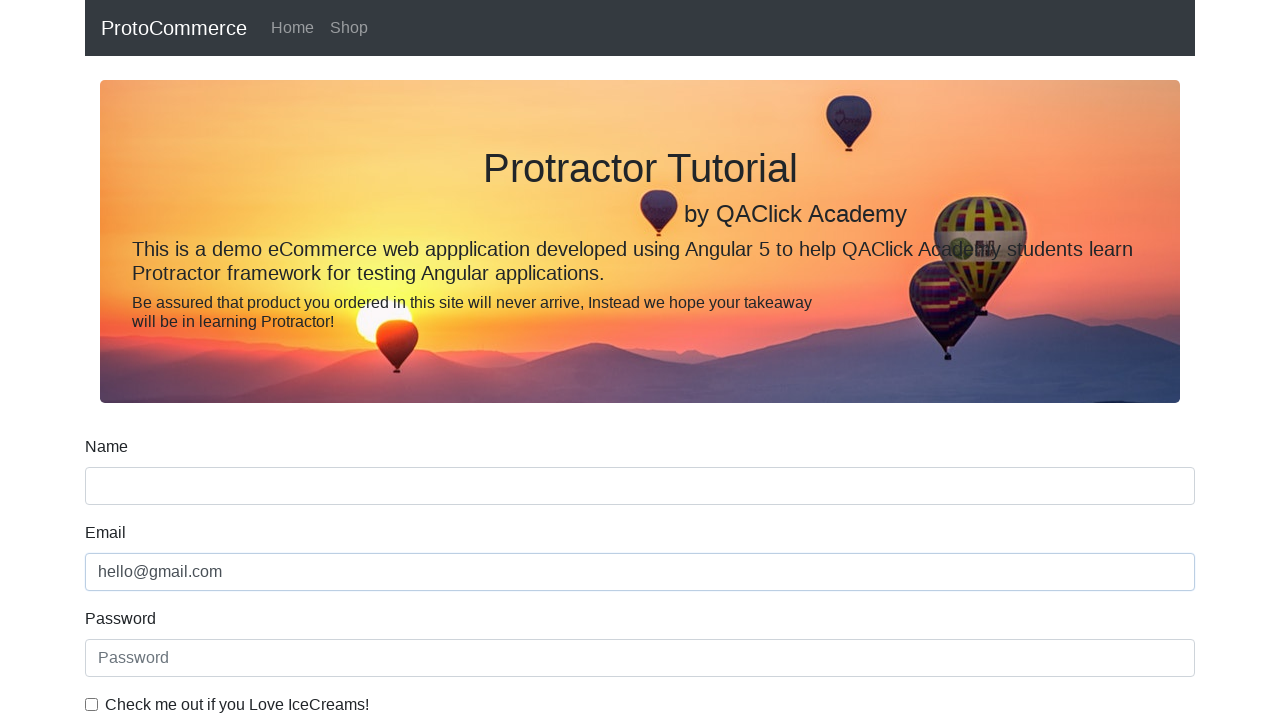

Filled password field with '123456' on #exampleInputPassword1
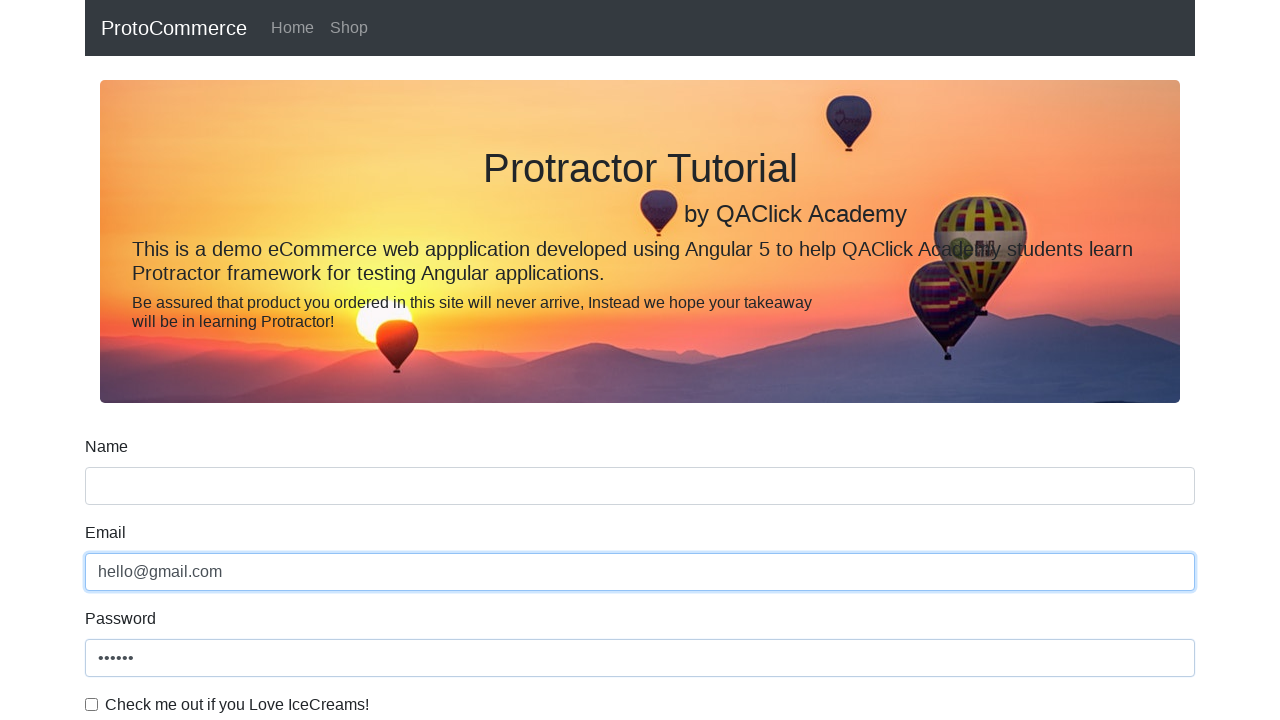

Checked the checkbox for terms and conditions at (92, 704) on #exampleCheck1
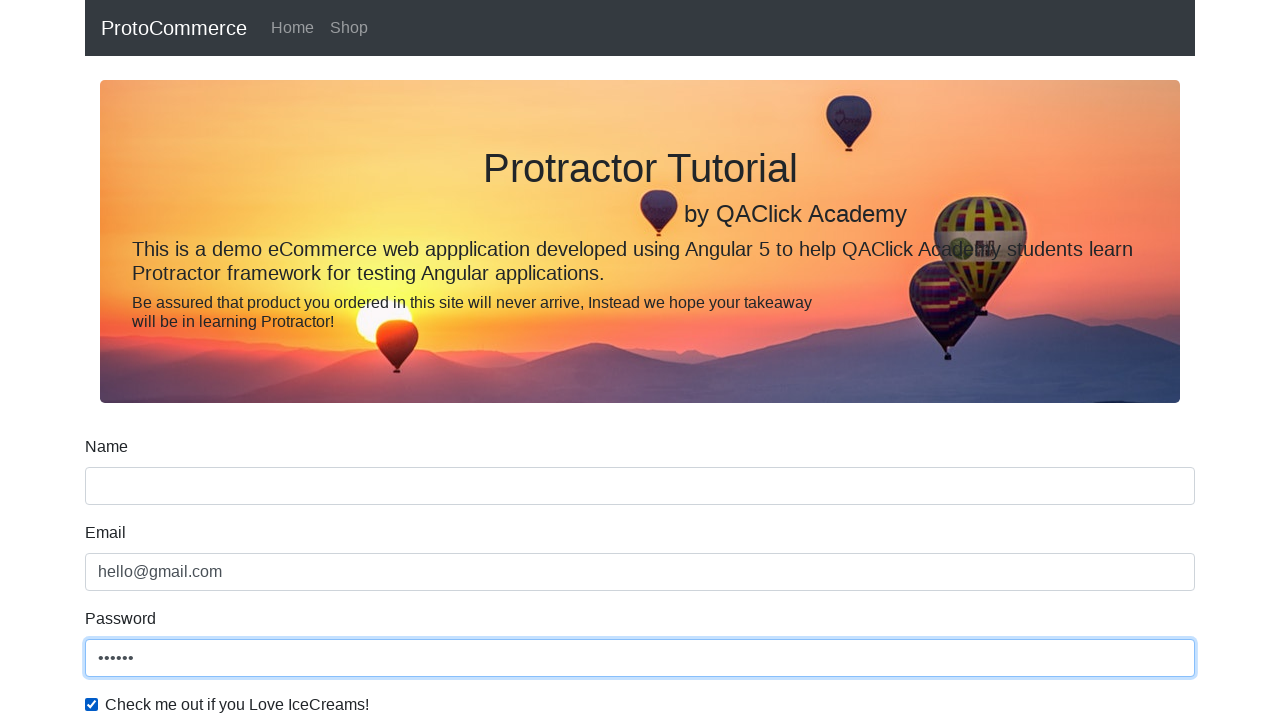

Filled name field with 'pratuysh' on (//input[@name='name'])[1]
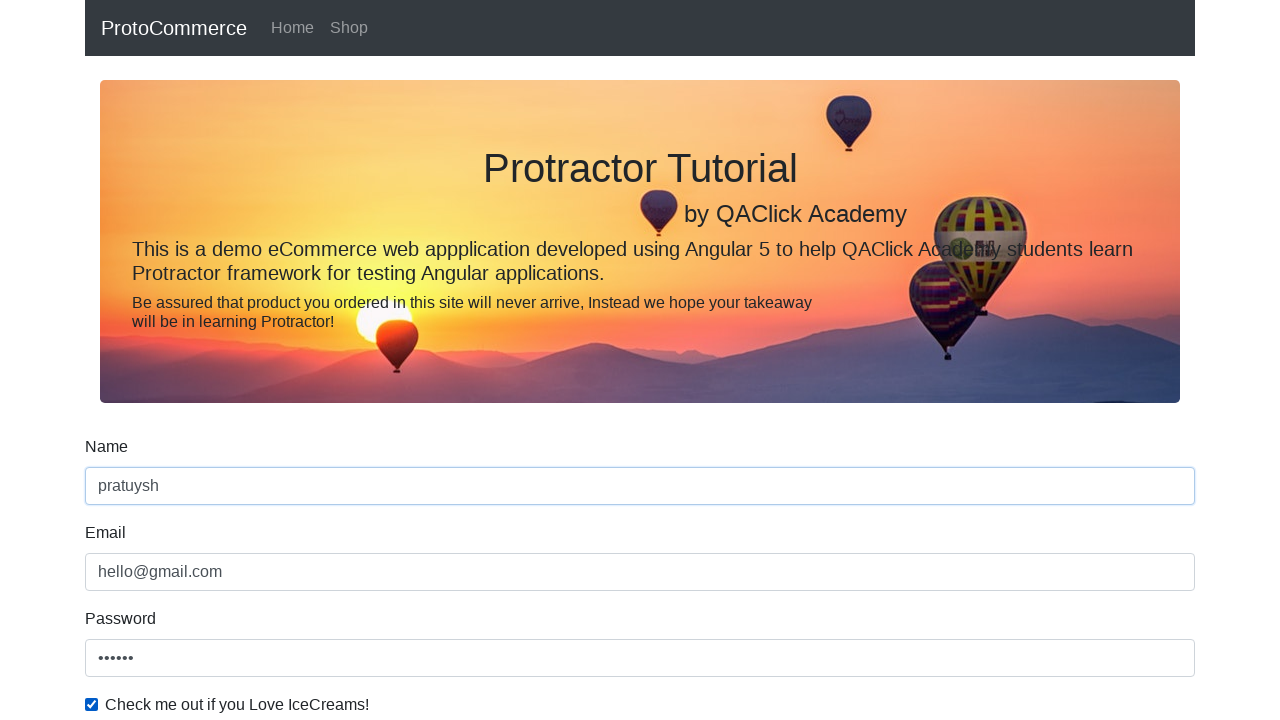

Selected radio button option1 at (238, 360) on input[value='option1']
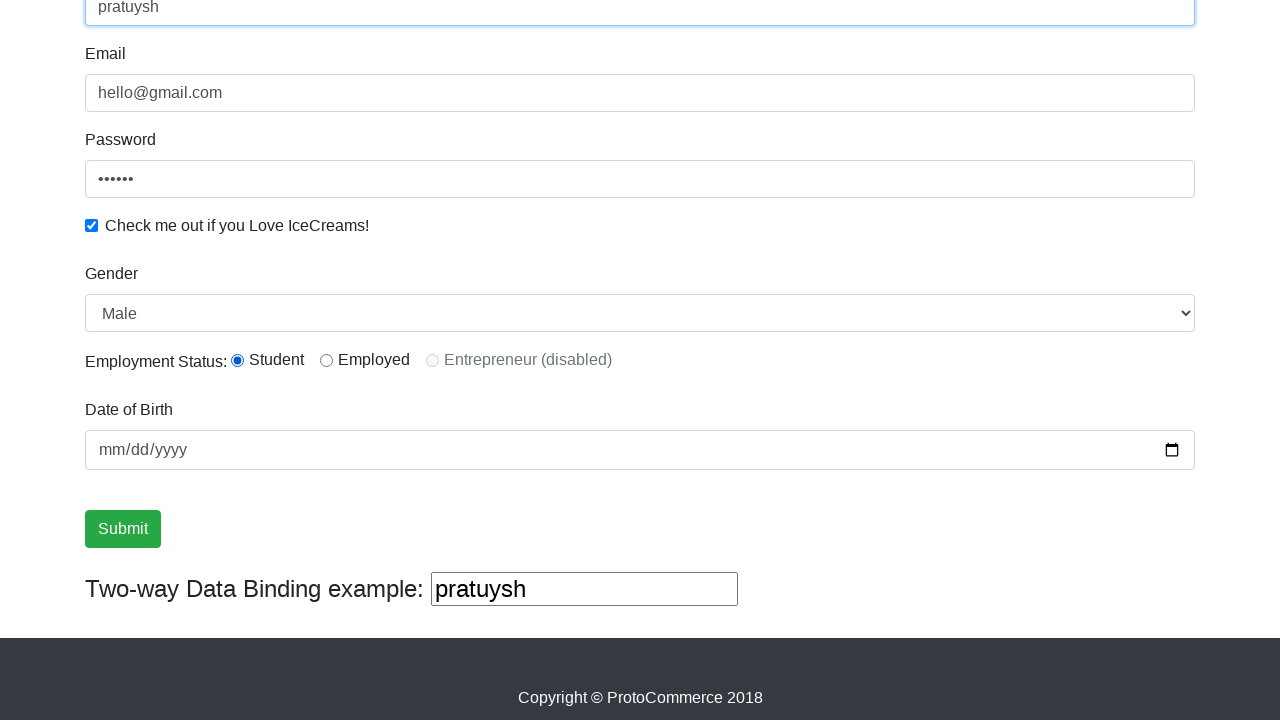

Selected 'Female' from gender dropdown on #exampleFormControlSelect1
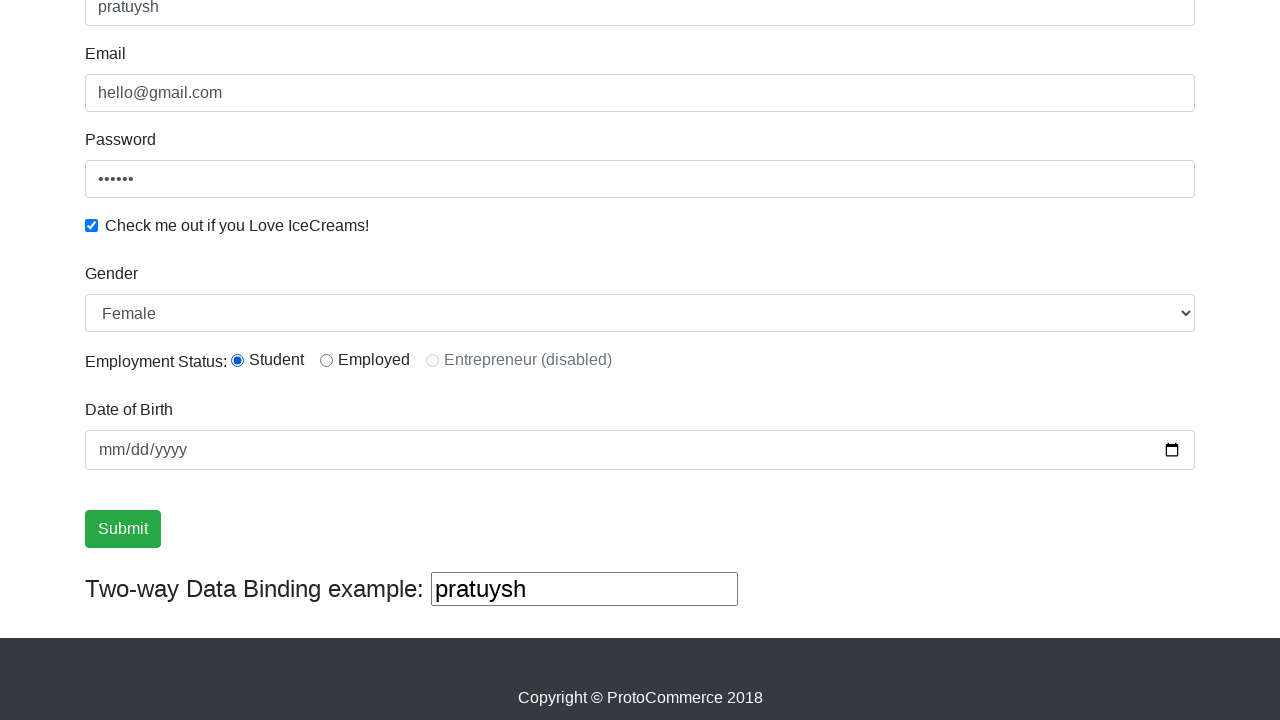

Clicked submit button to submit the form at (123, 529) on xpath=//input[@type='submit']
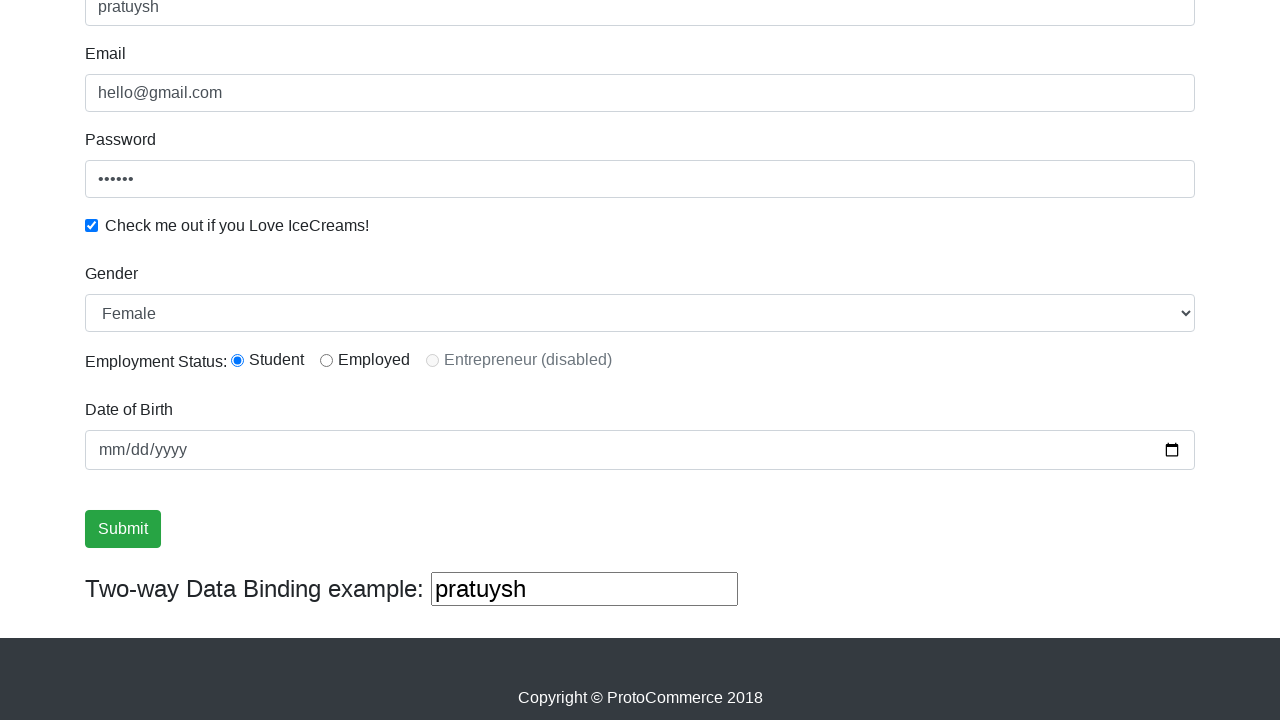

Success message appeared on the page
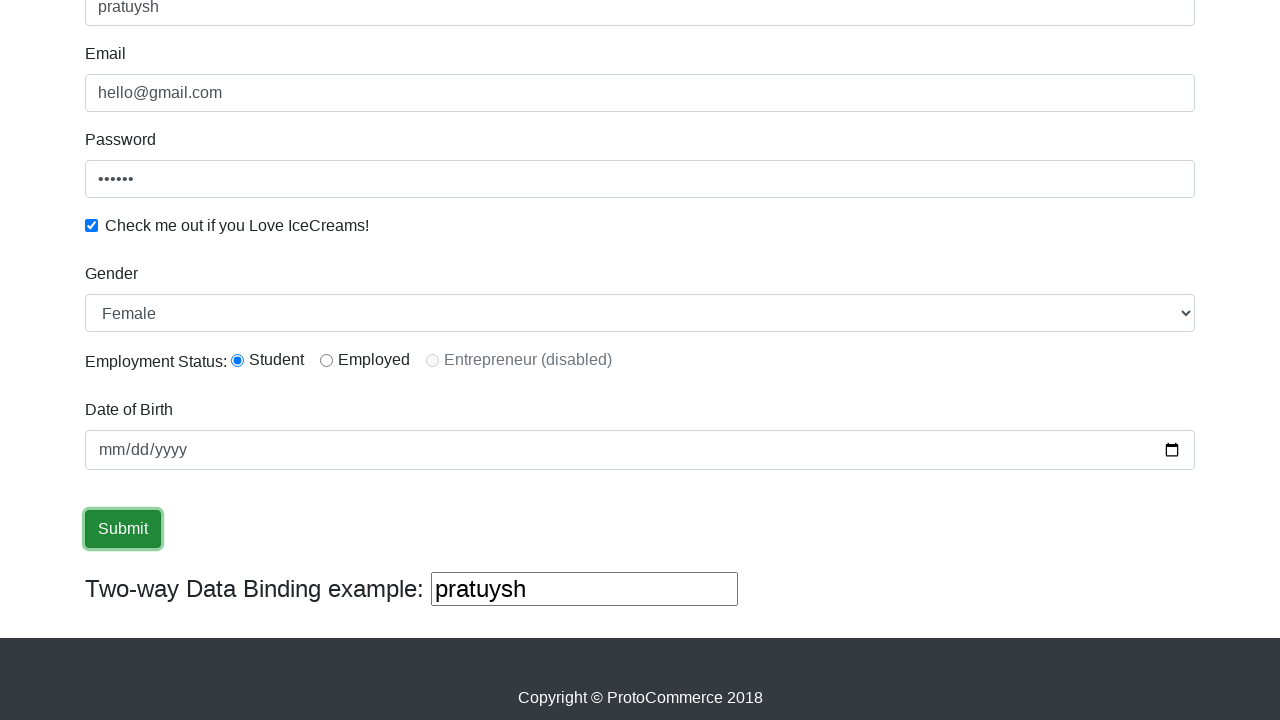

Retrieved success message: '×
Success! The Form has been submitted successfully!.'
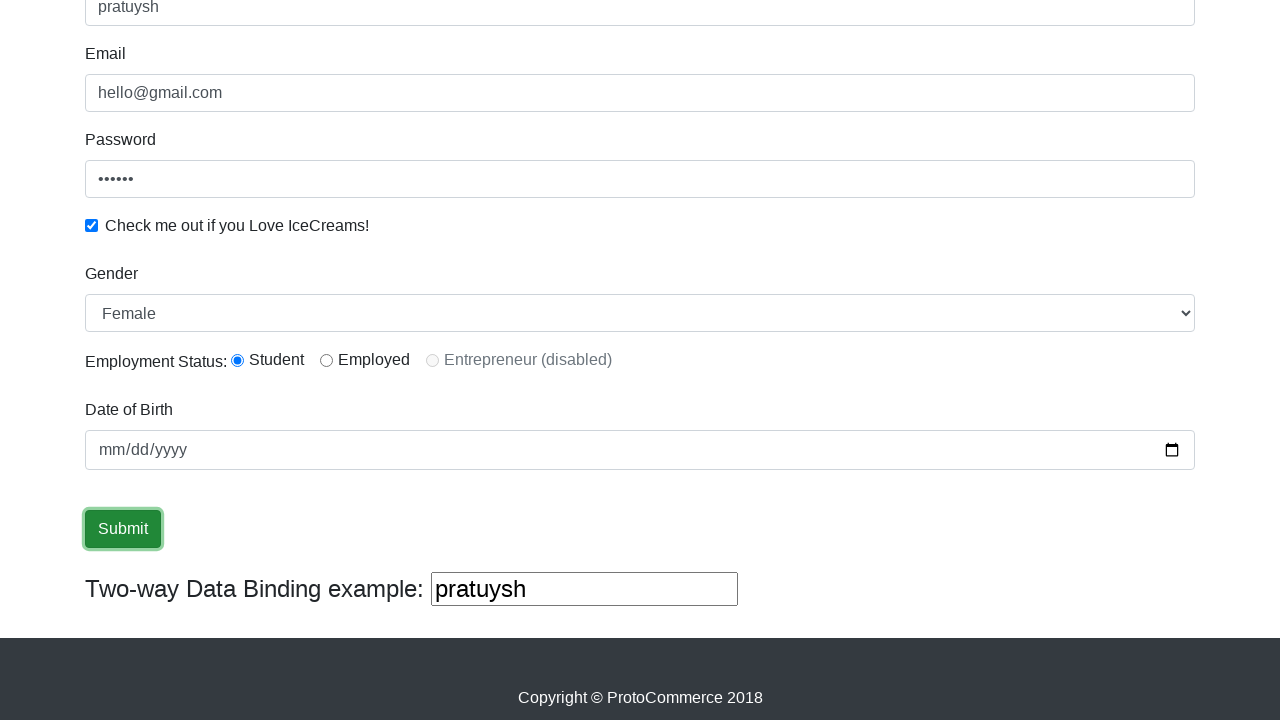

Verified that success message contains 'Success' text
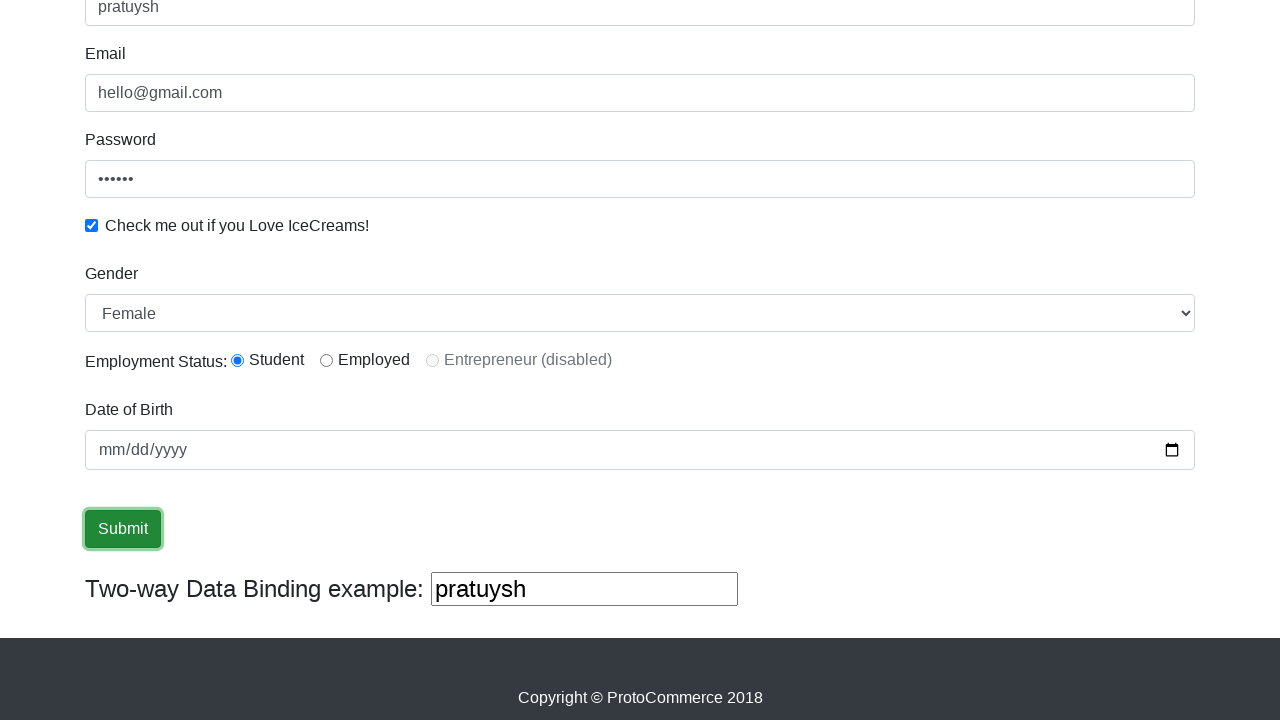

Filled third text input field with 'Hello Again' on (//input[@type='text'])[3]
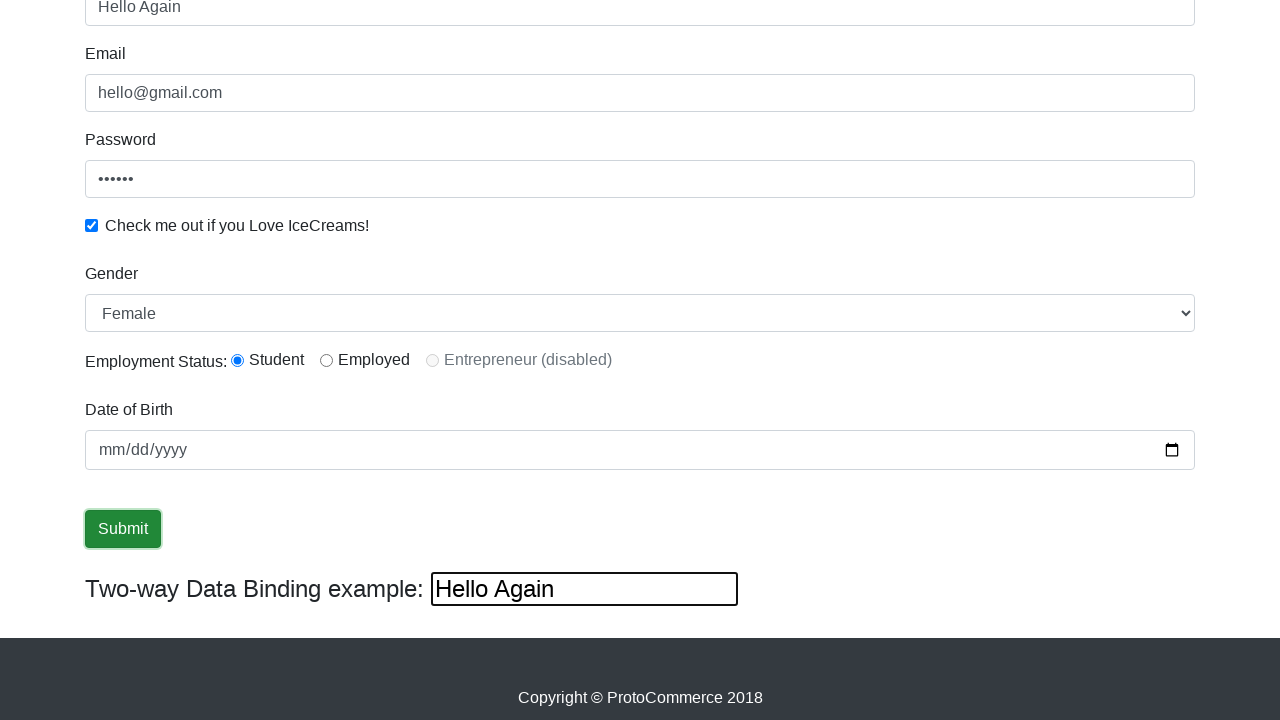

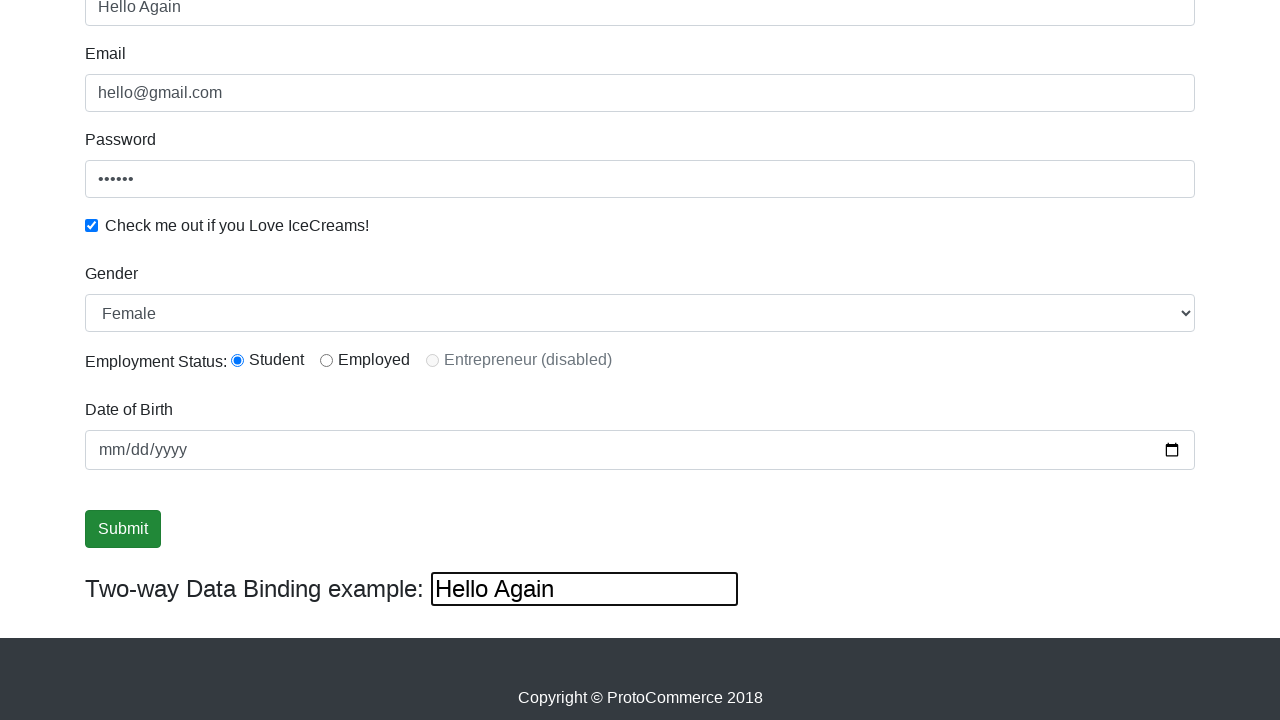